Tests tooltip functionality by switching to an iframe, hovering over an element to trigger a tooltip, and verifying the tooltip content appears

Starting URL: https://jqueryui.com/tooltip/

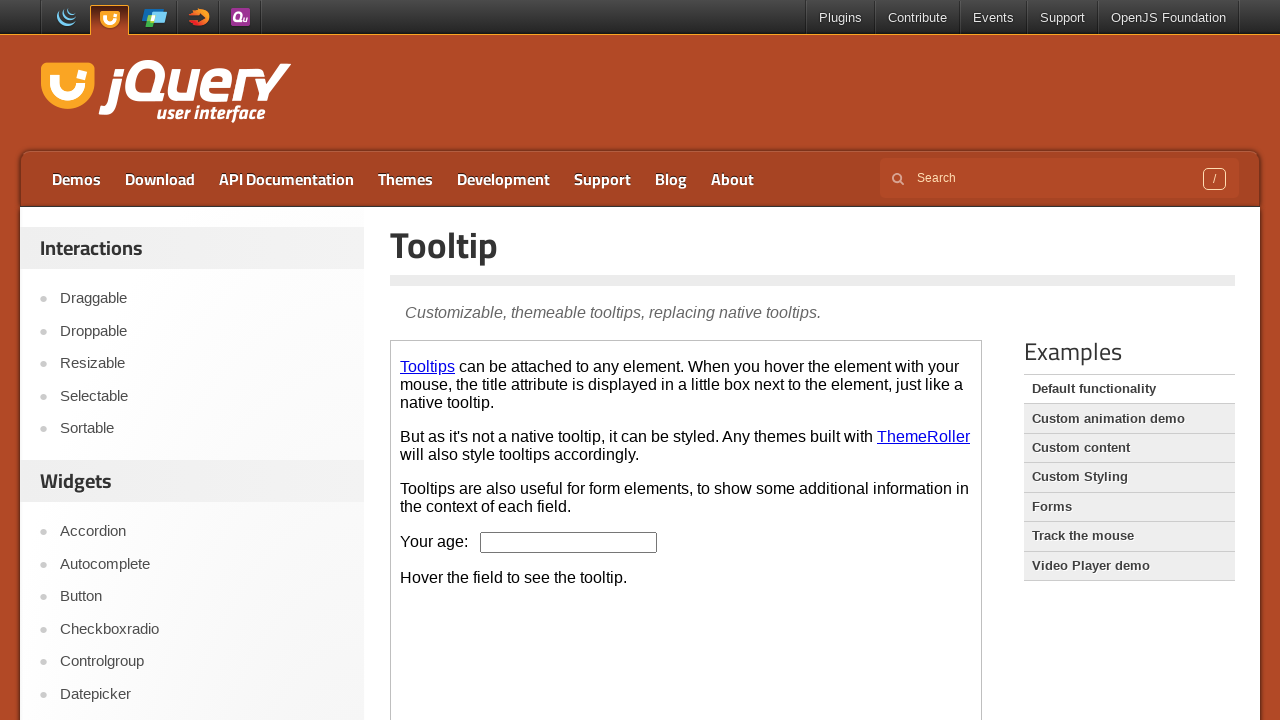

Located and selected the first iframe containing the tooltip demo
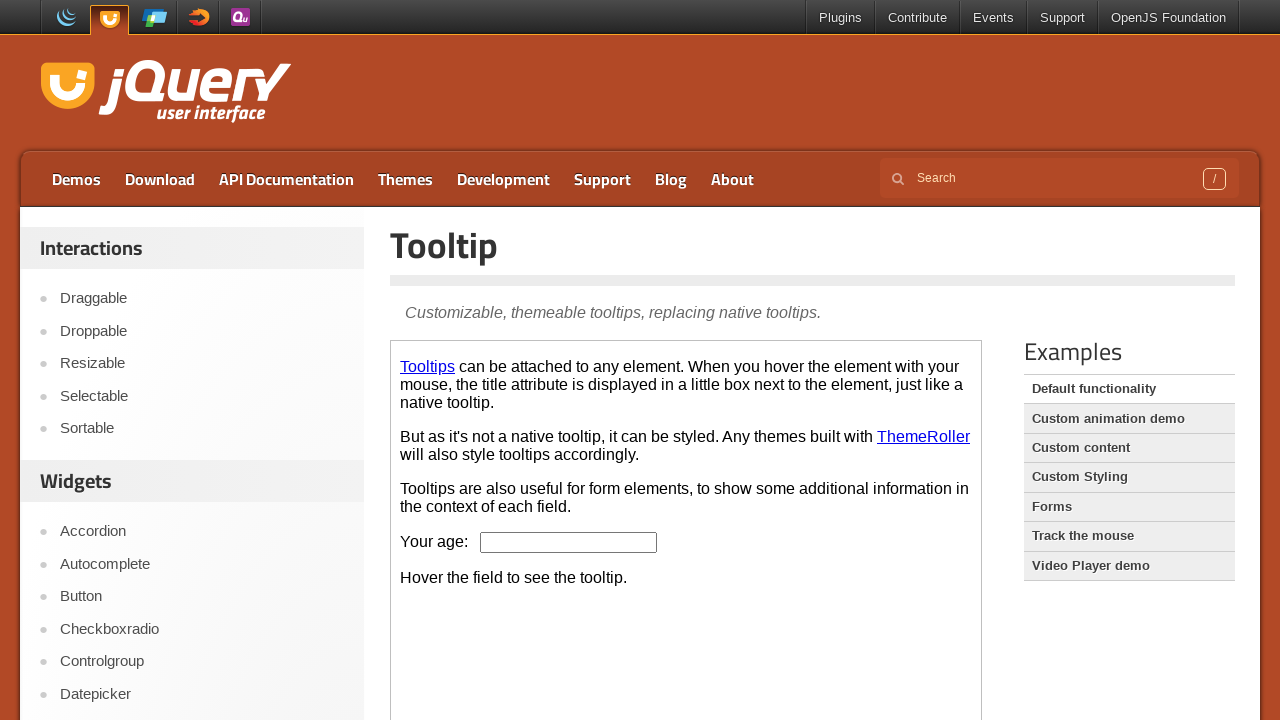

Hovered over the age input field to trigger tooltip at (569, 542) on iframe >> nth=0 >> internal:control=enter-frame >> #age
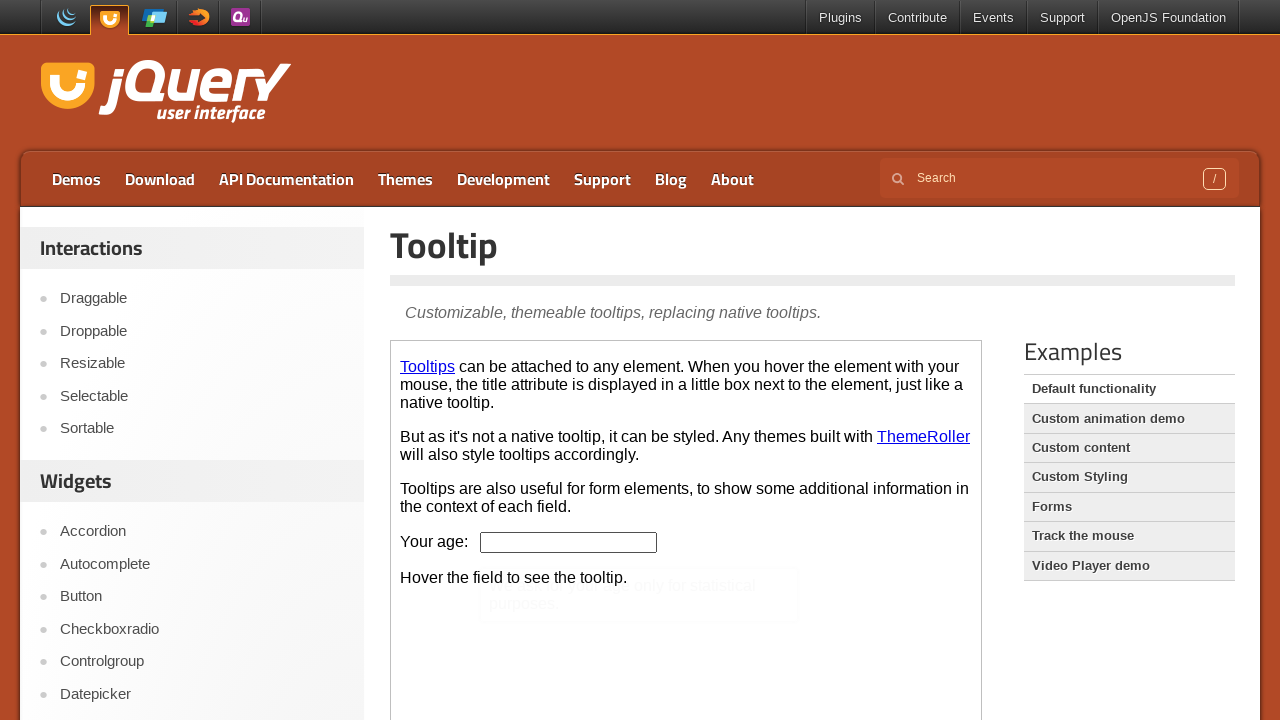

Tooltip content became visible
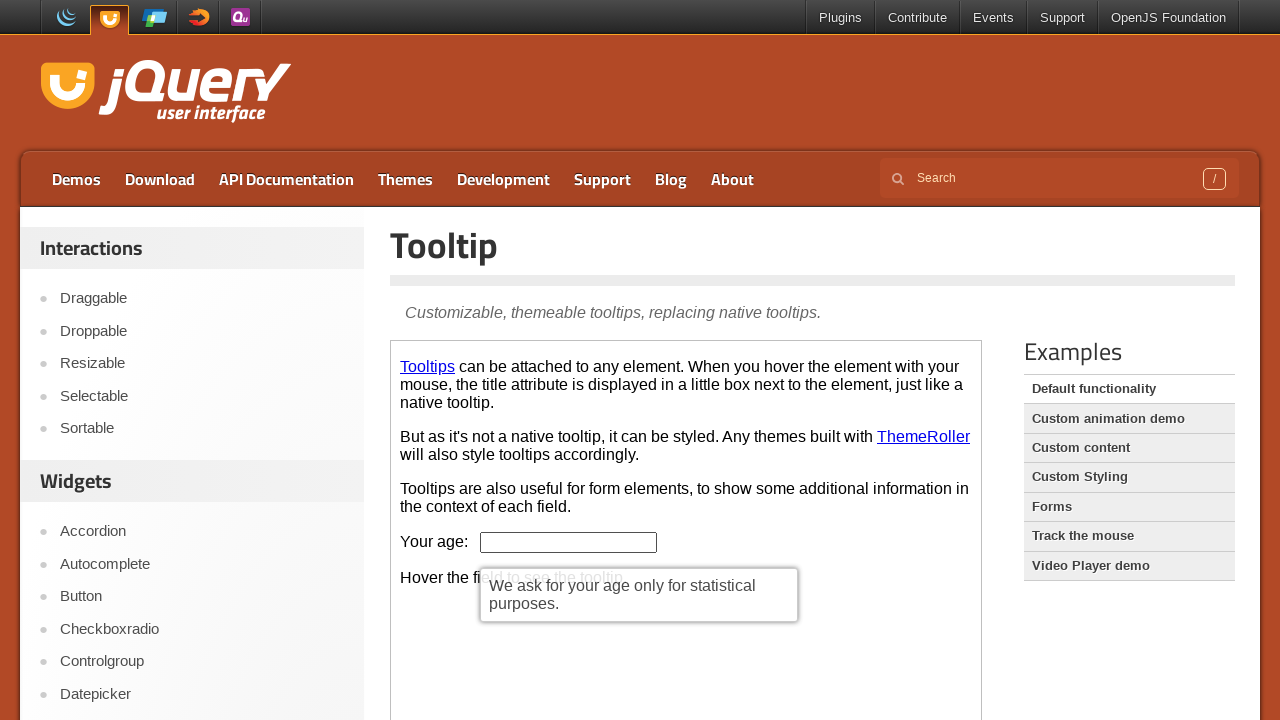

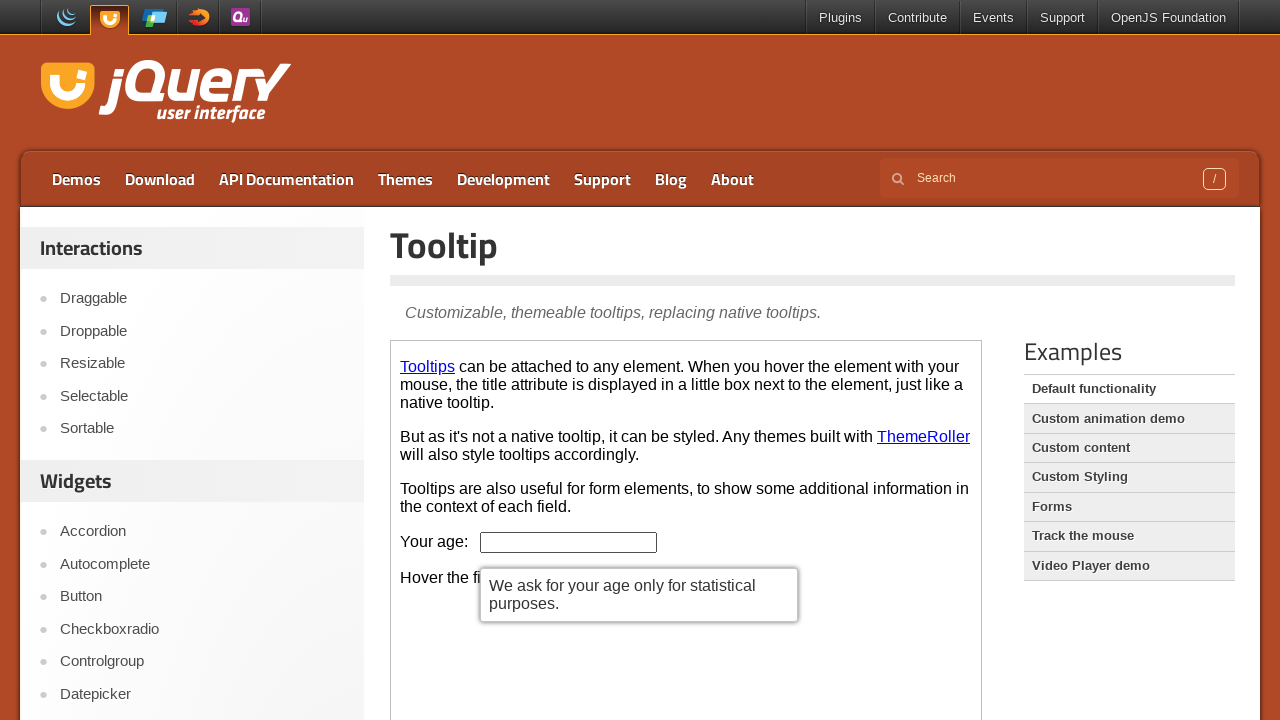